Tests JavaScript alert handling by clicking alert button and accepting the alert dialog

Starting URL: https://demo.automationtesting.in/Alerts.html

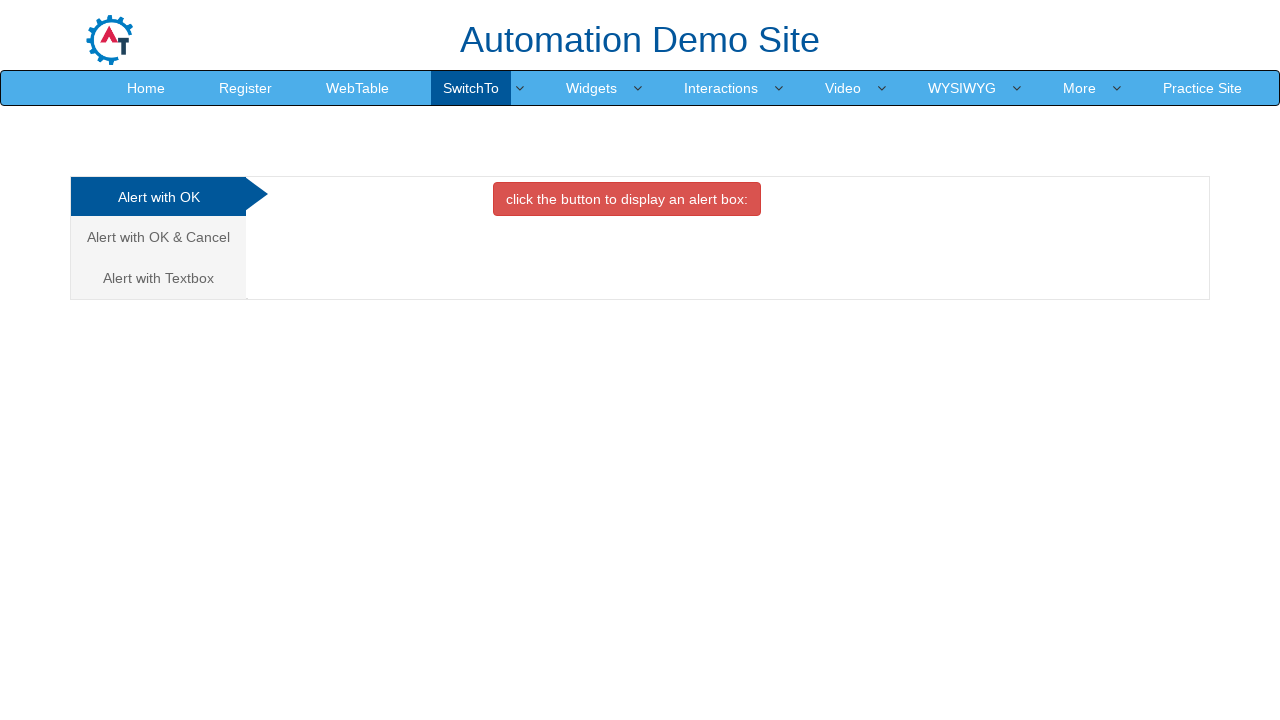

Set up dialog handler to accept alerts
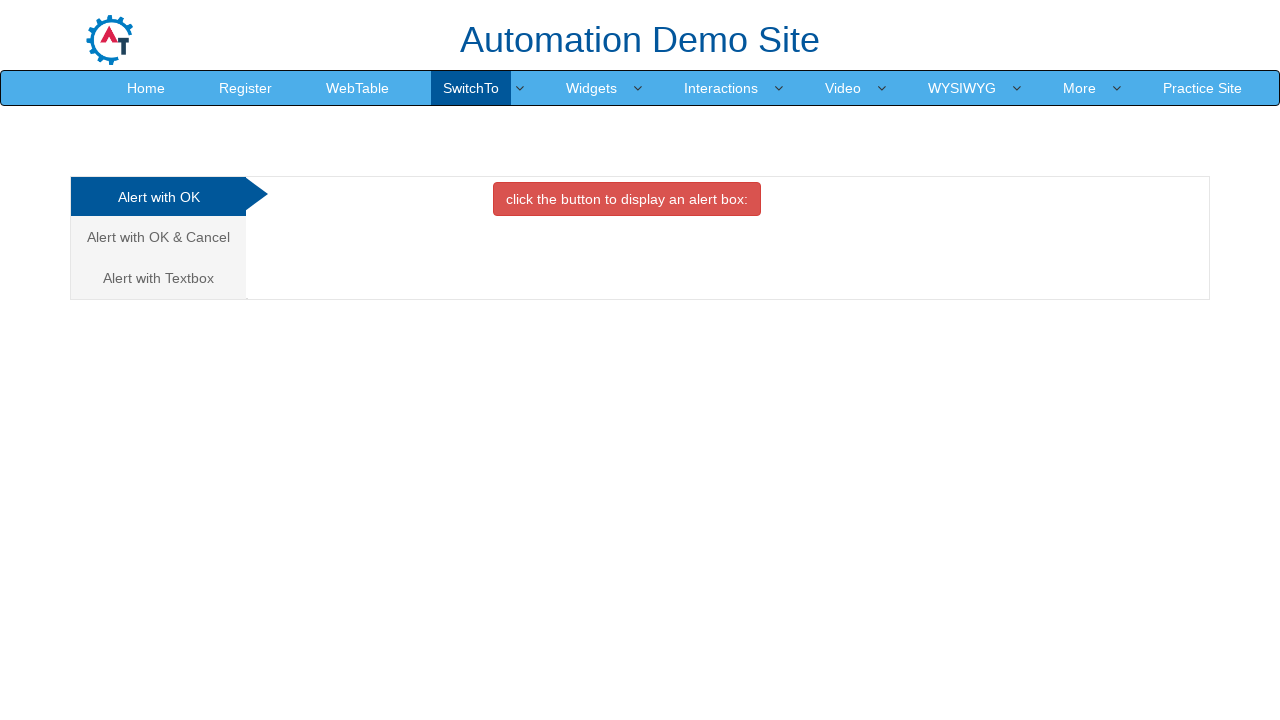

Clicked alert button to trigger JavaScript alert dialog at (627, 199) on button.btn.btn-danger
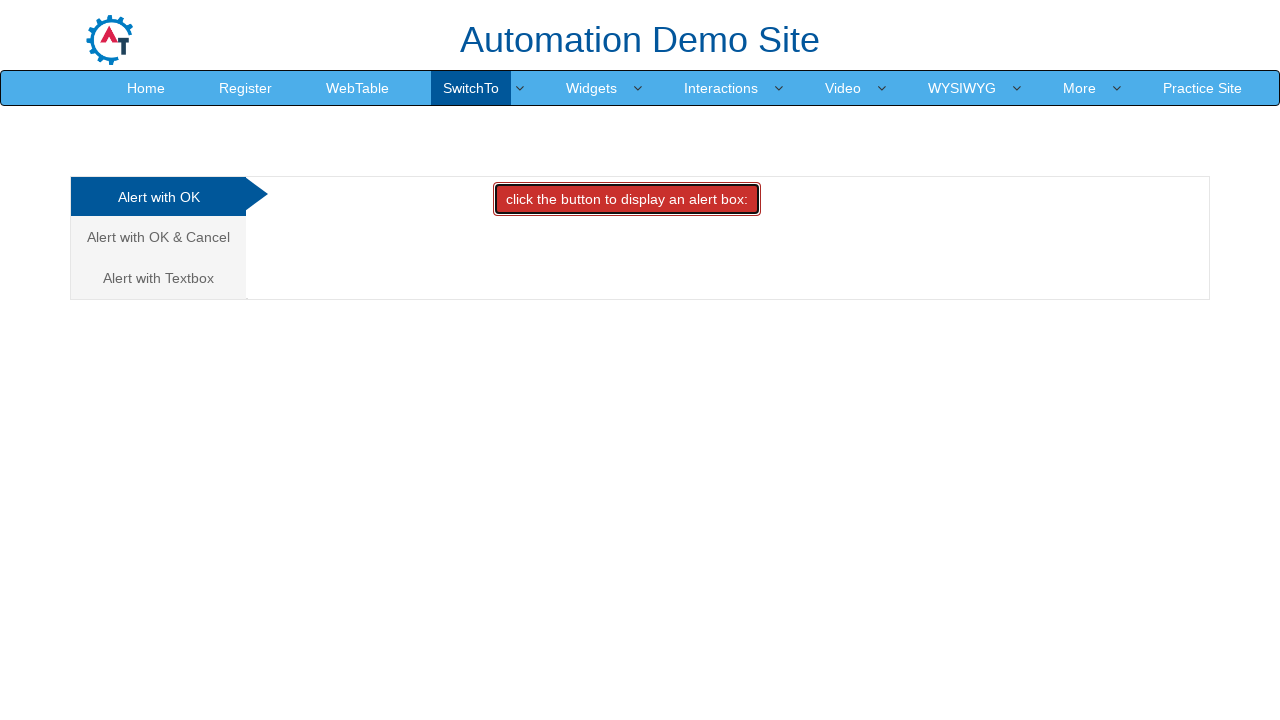

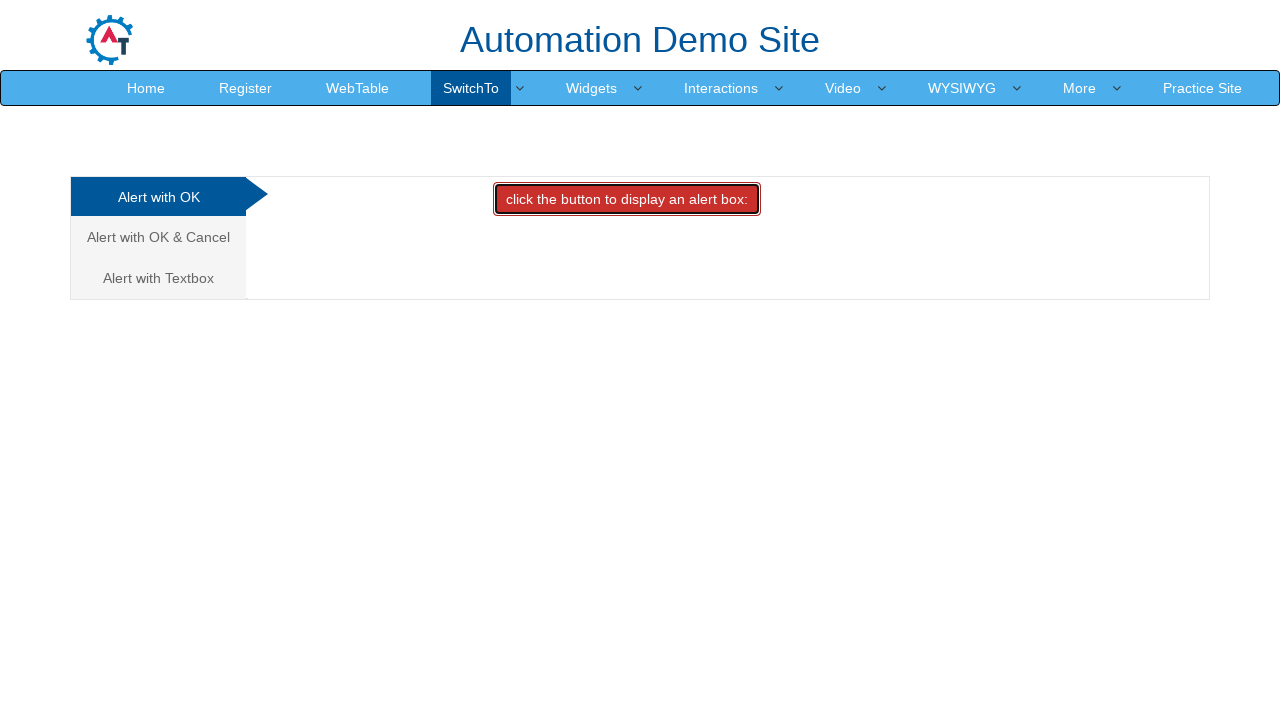